Tests handling of JavaScript alert dialogs by clicking a button that triggers an alert, accepting it, and verifying the result message is displayed.

Starting URL: https://practice.cydeo.com/javascript_alerts

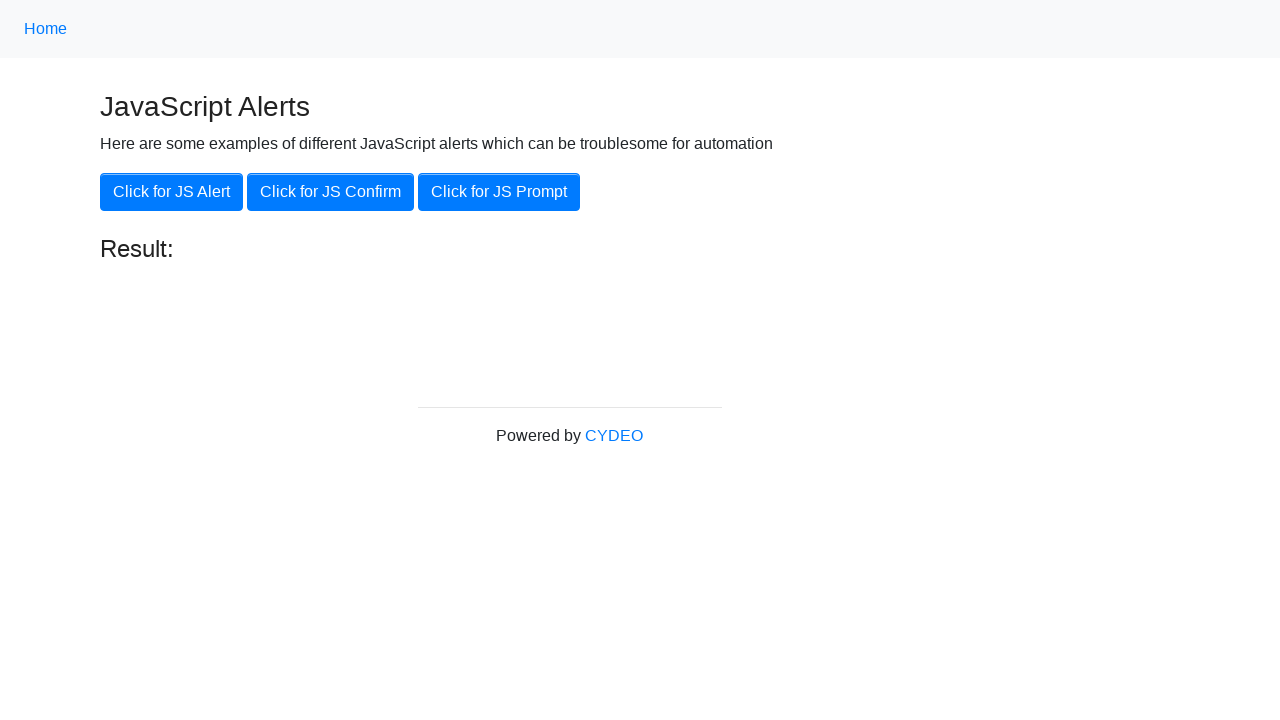

Set up dialog handler to accept alerts
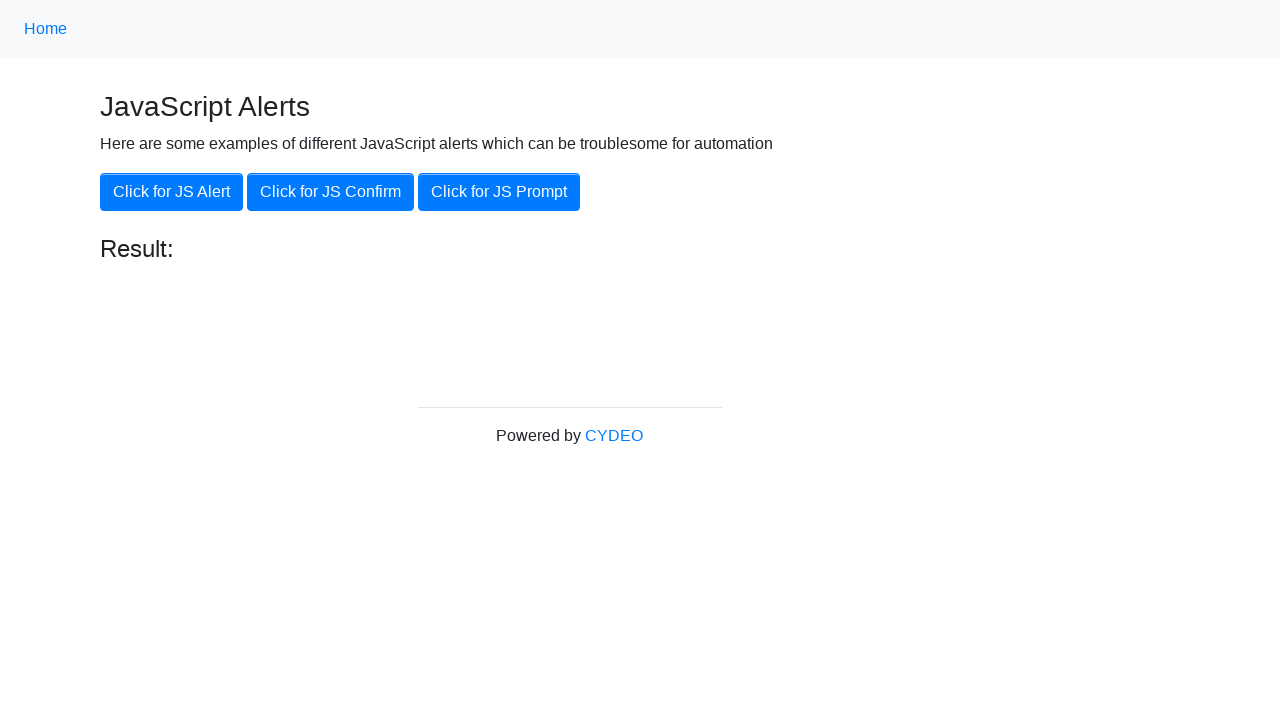

Clicked button to trigger JavaScript alert at (172, 192) on xpath=//button[@onclick='jsAlert()']
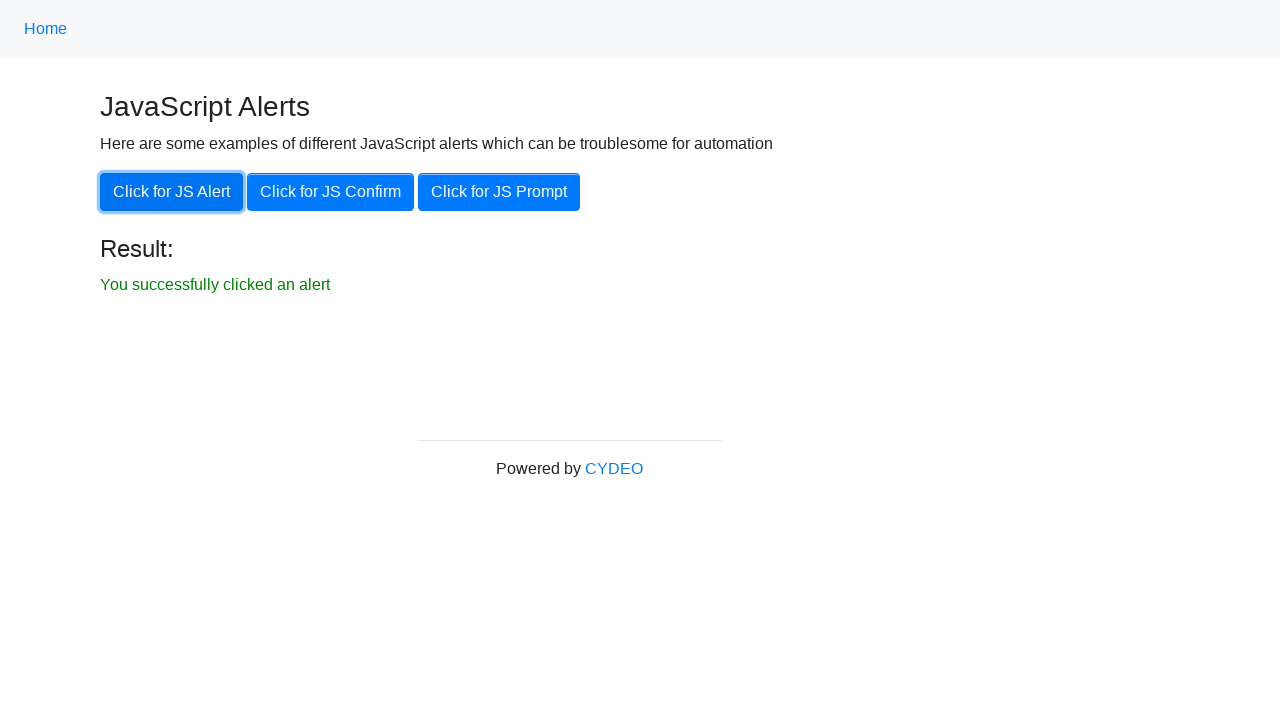

Verified result message 'You successfully clicked an alert' is displayed
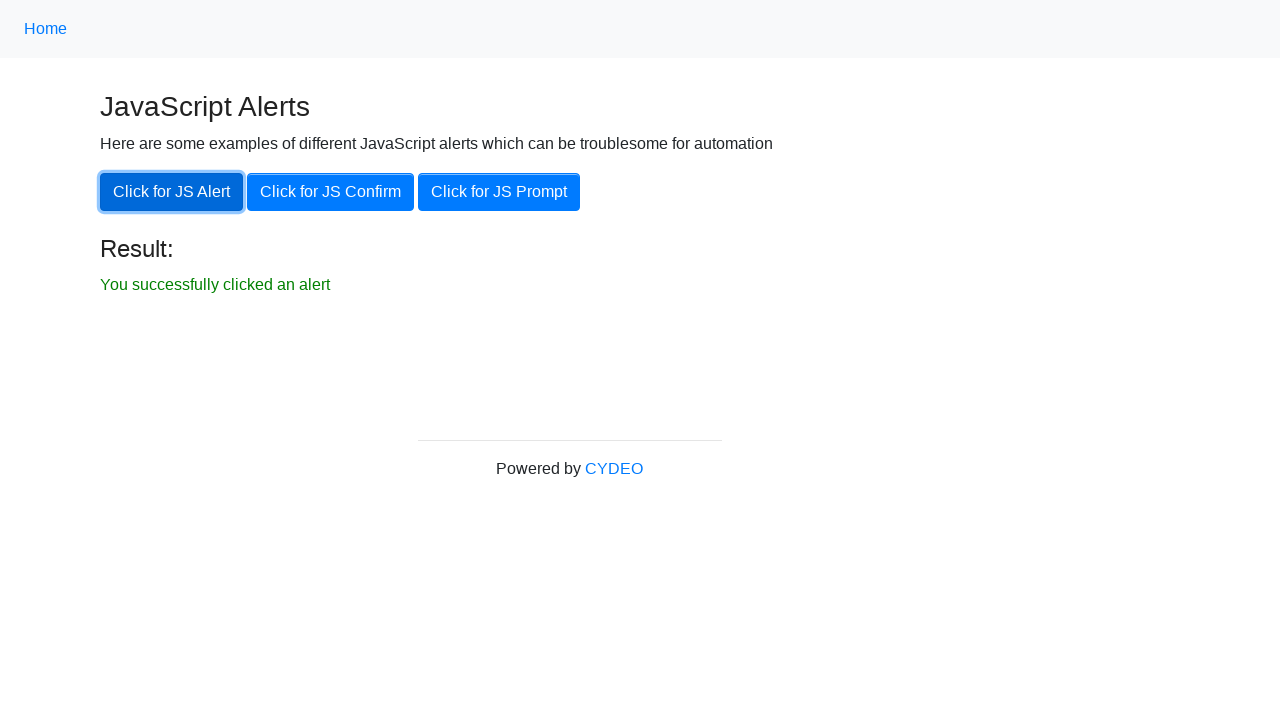

Verified alert message was 'I am a JS Alert'
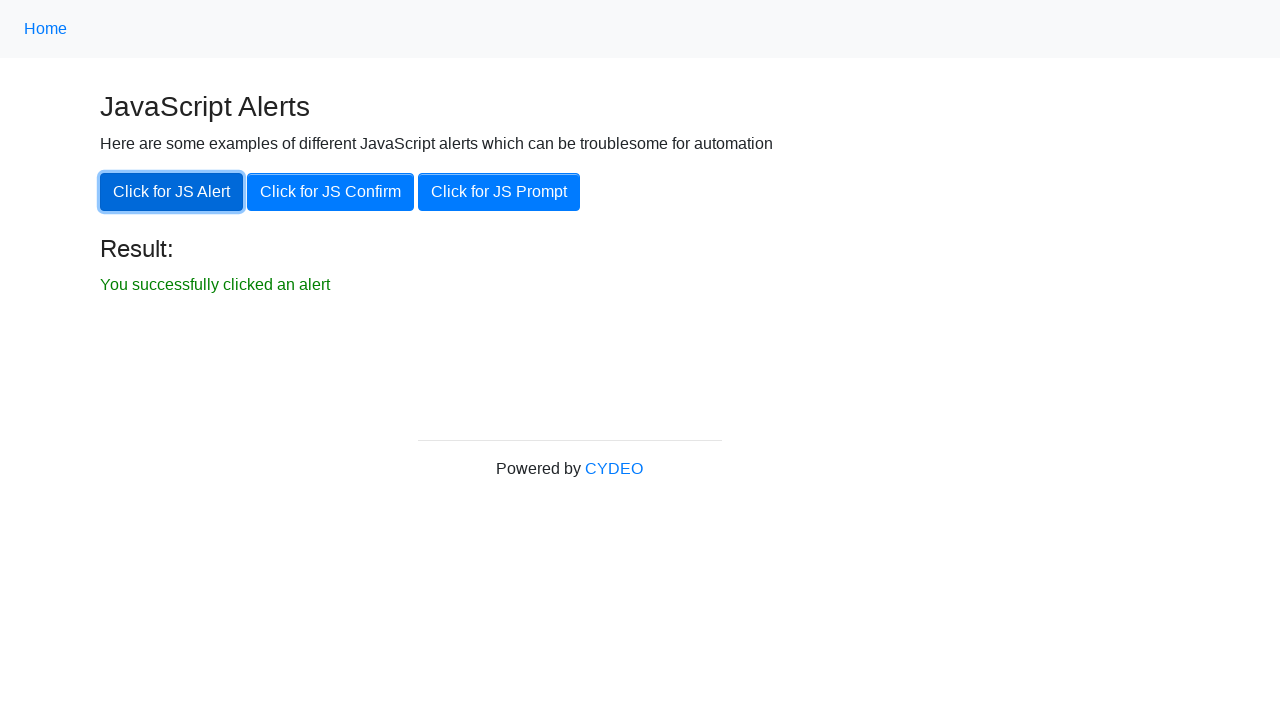

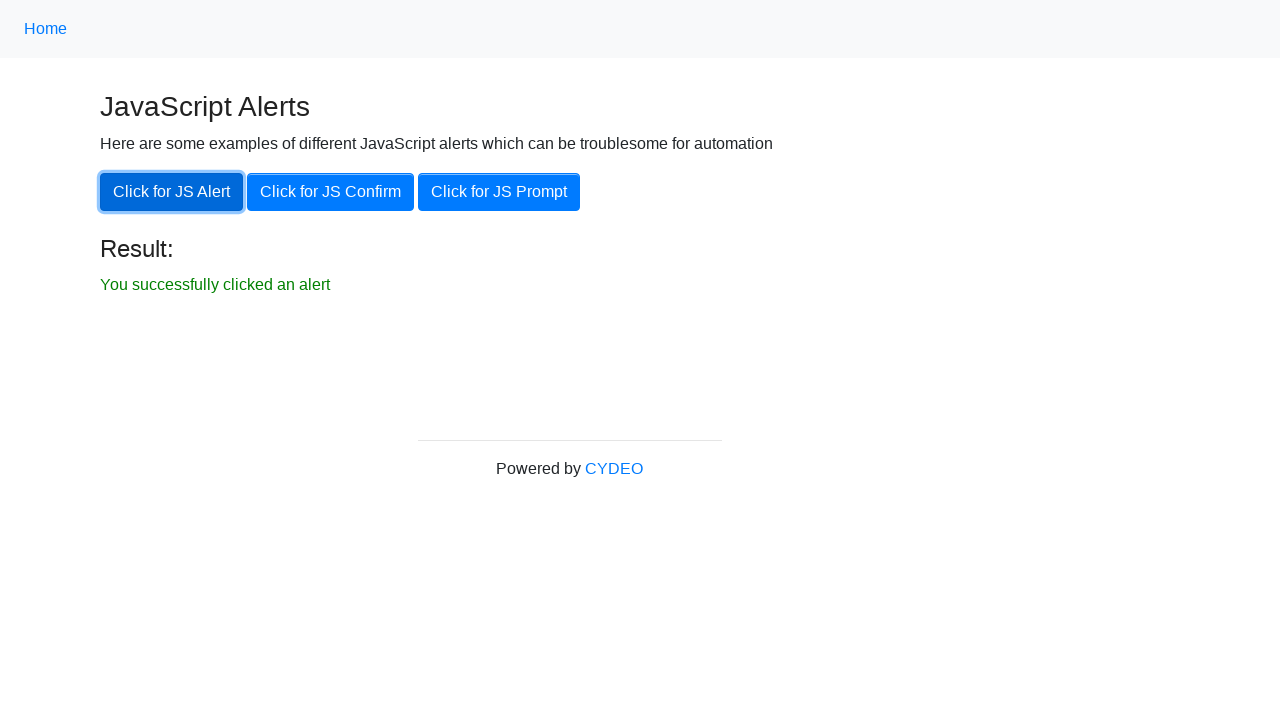